Navigates to Pinnacle NBA matchups page and verifies that game listings are displayed on the page.

Starting URL: https://www.pinnacle.com/en/basketball/nba/matchups/#all

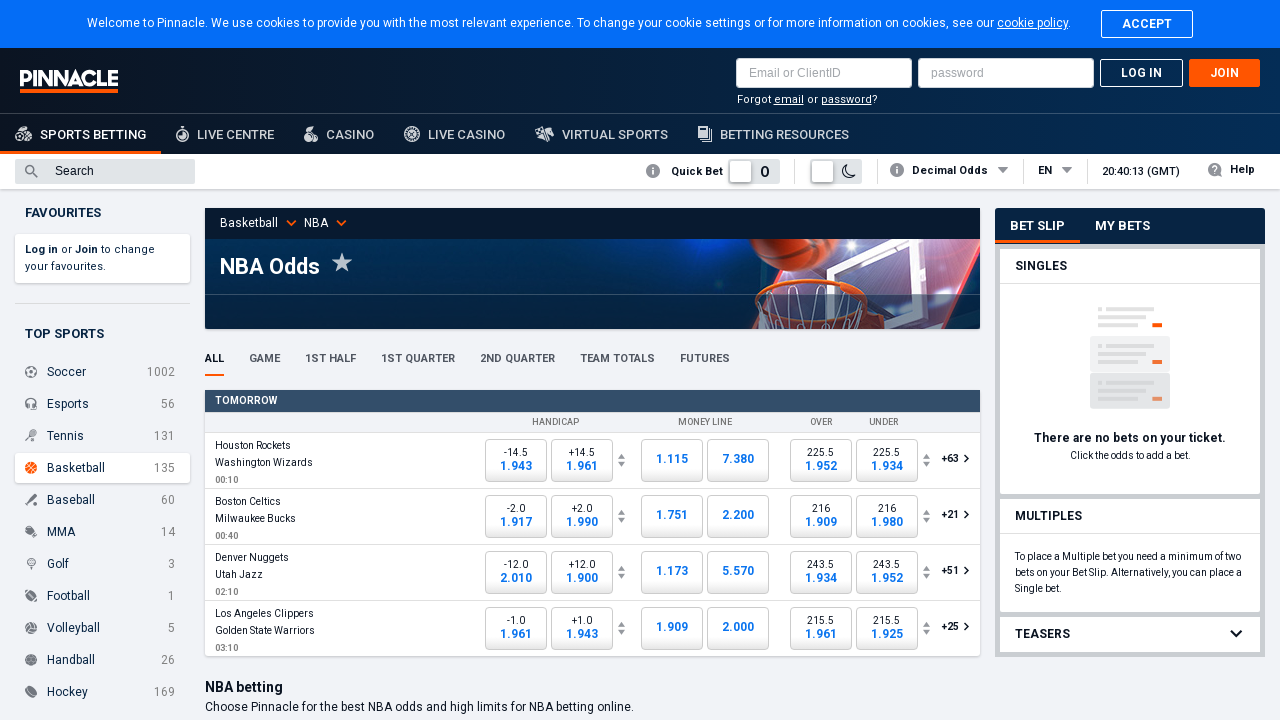

Waited for page to reach networkidle state
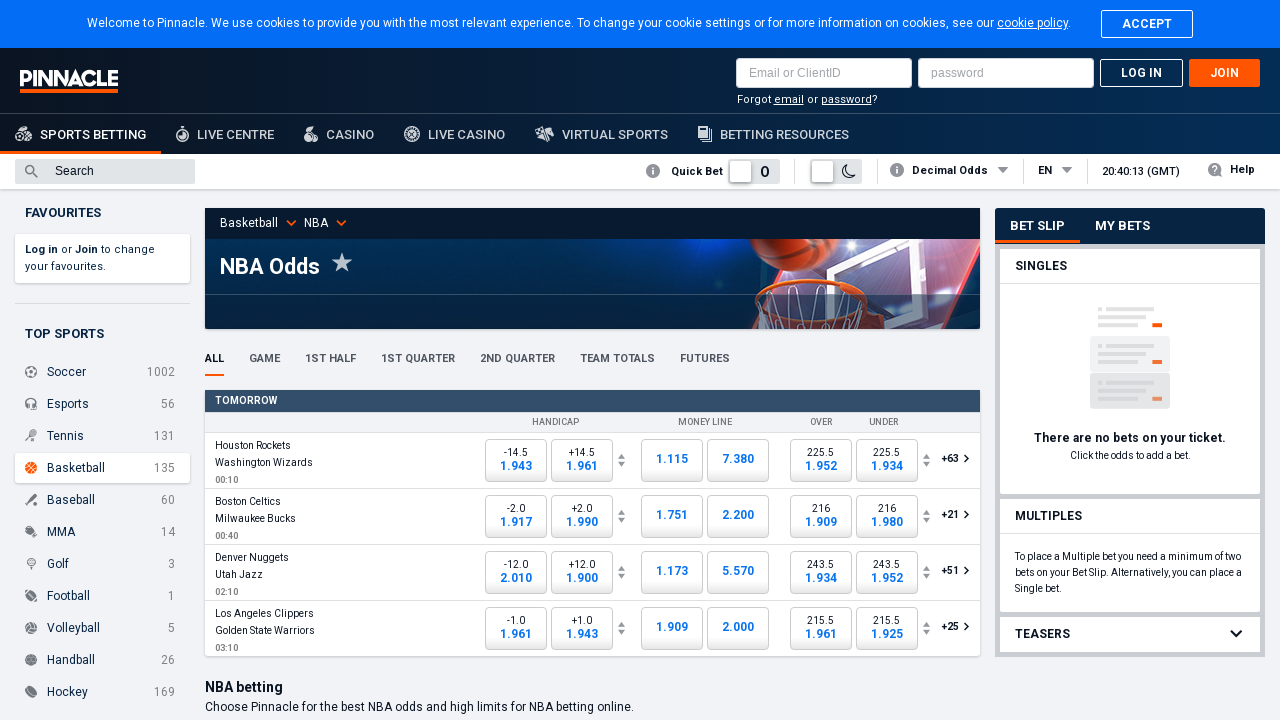

Waited for main content container with game listings to appear
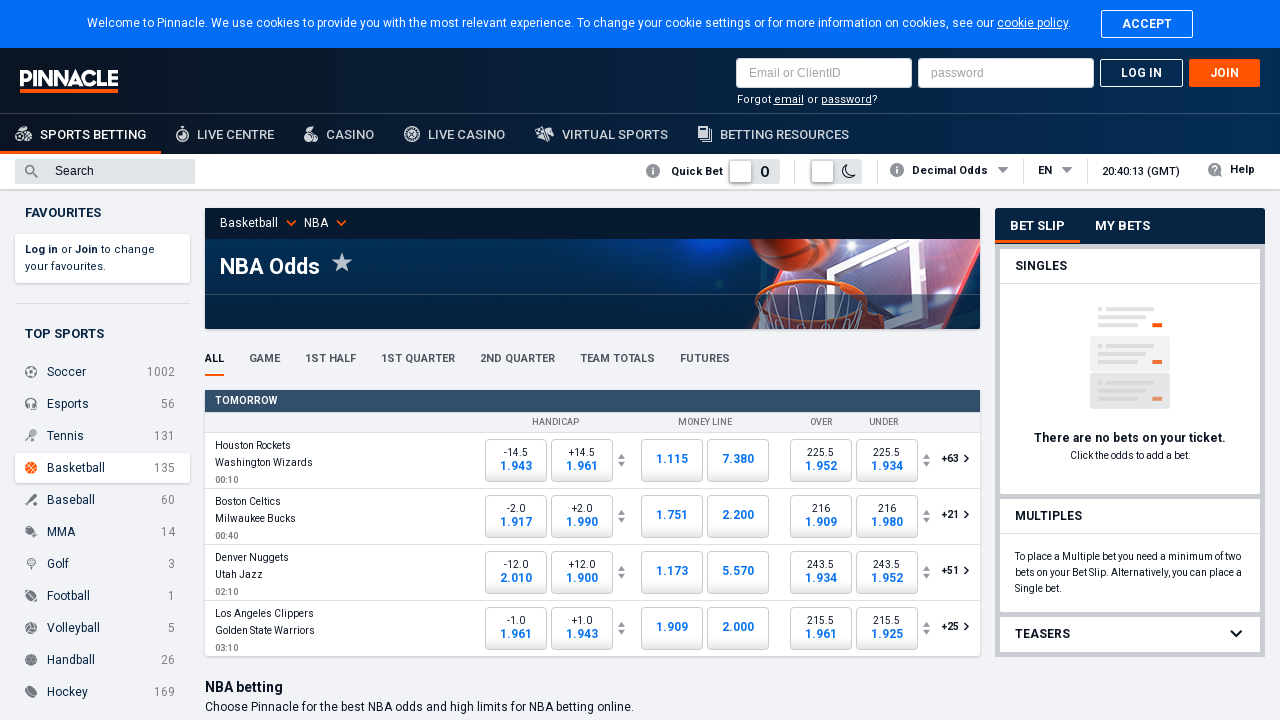

Located game listings element
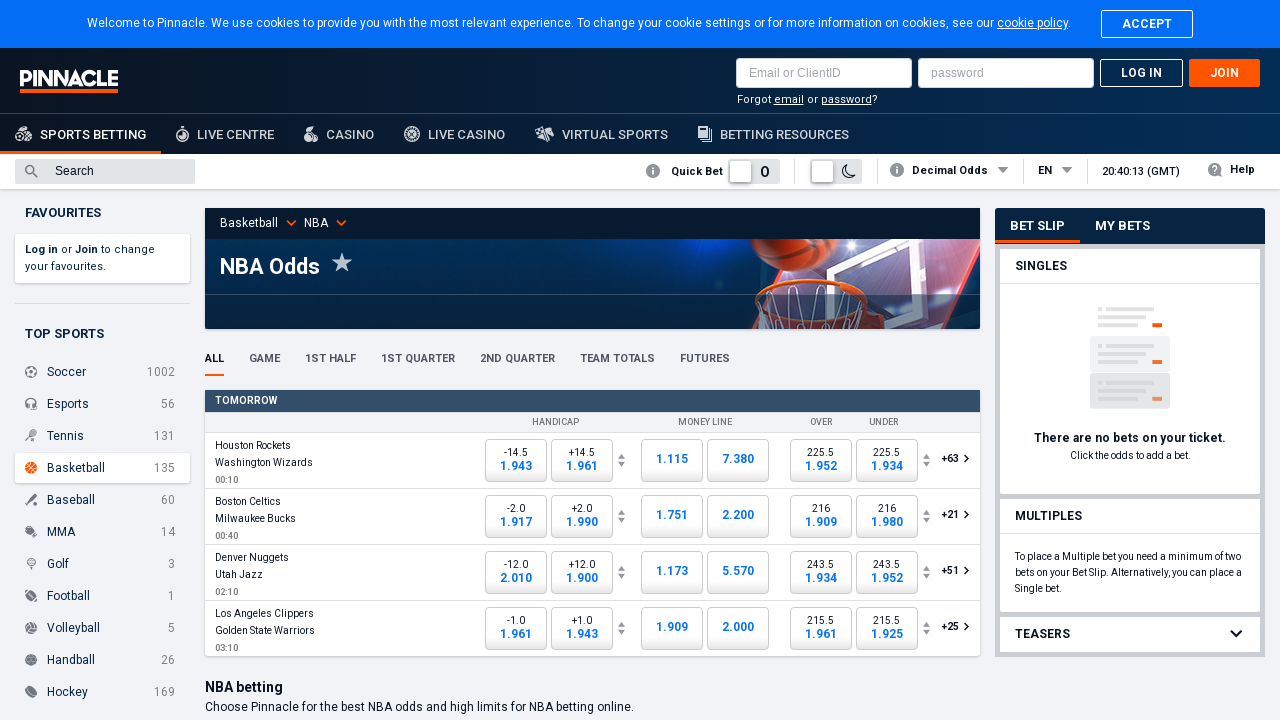

Verified first game element is visible
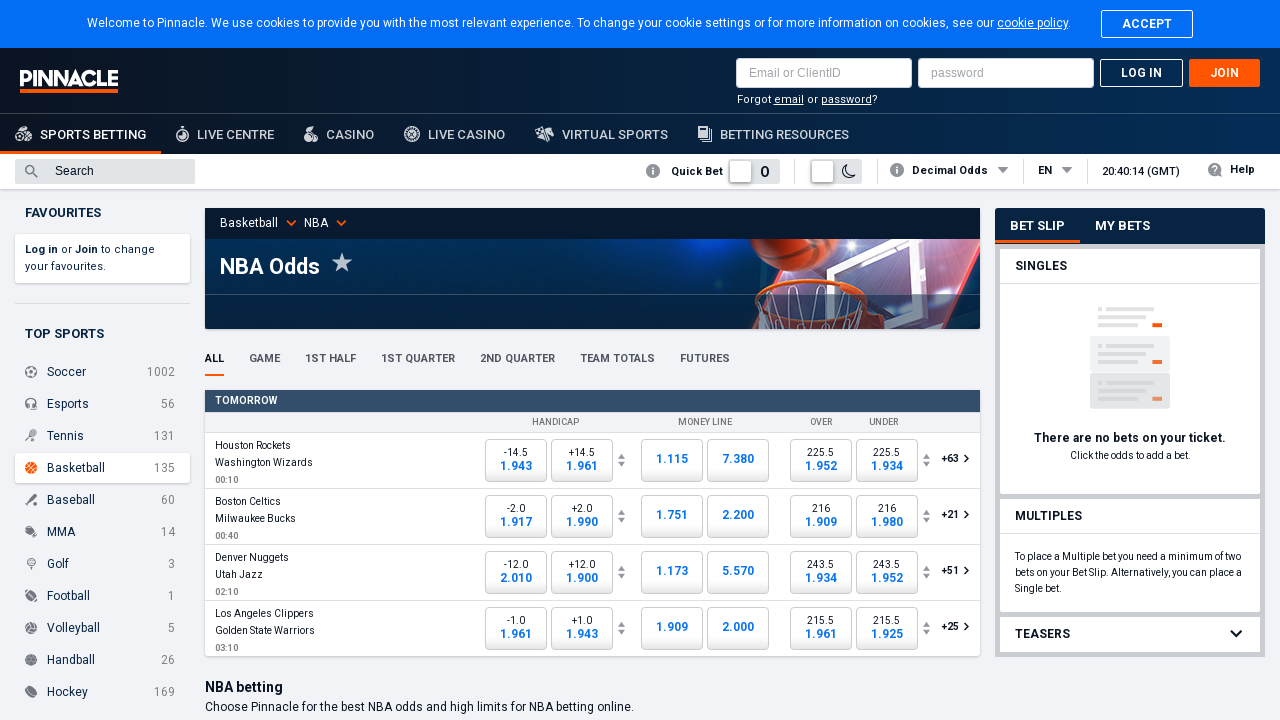

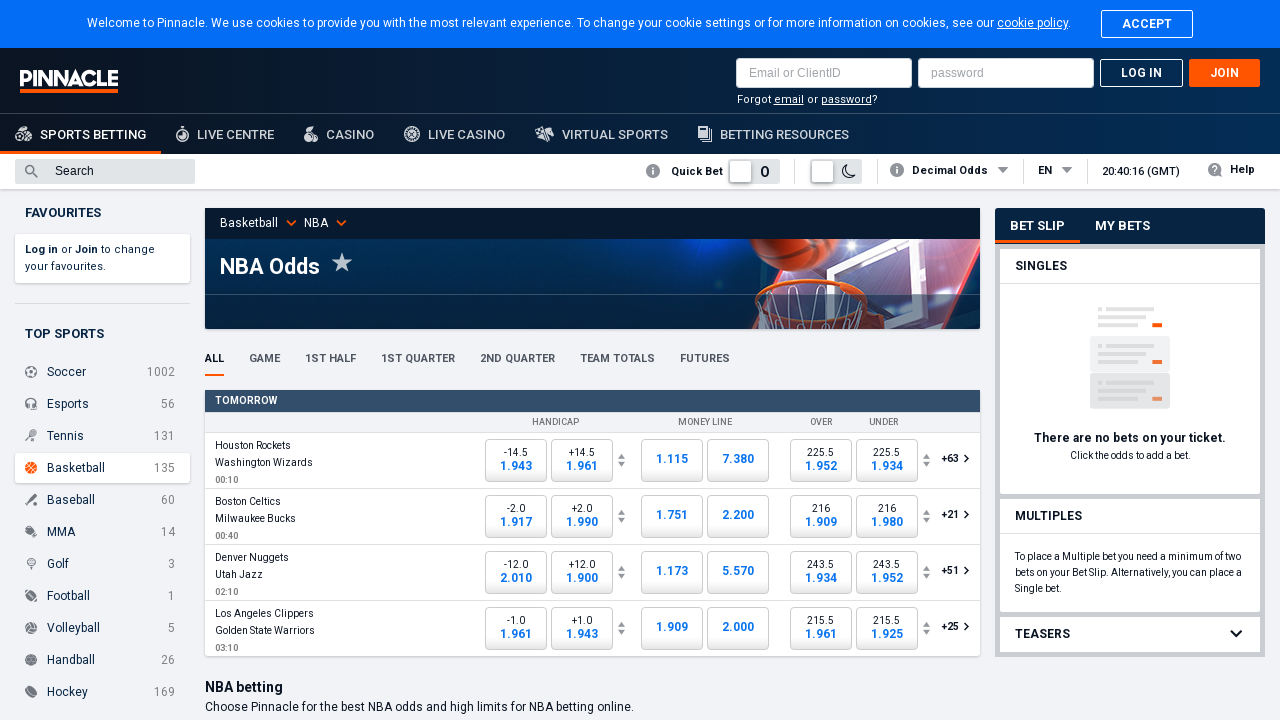